Tests clicking an alert button and accepting the resulting JavaScript alert popup

Starting URL: https://demoqa.com/alerts

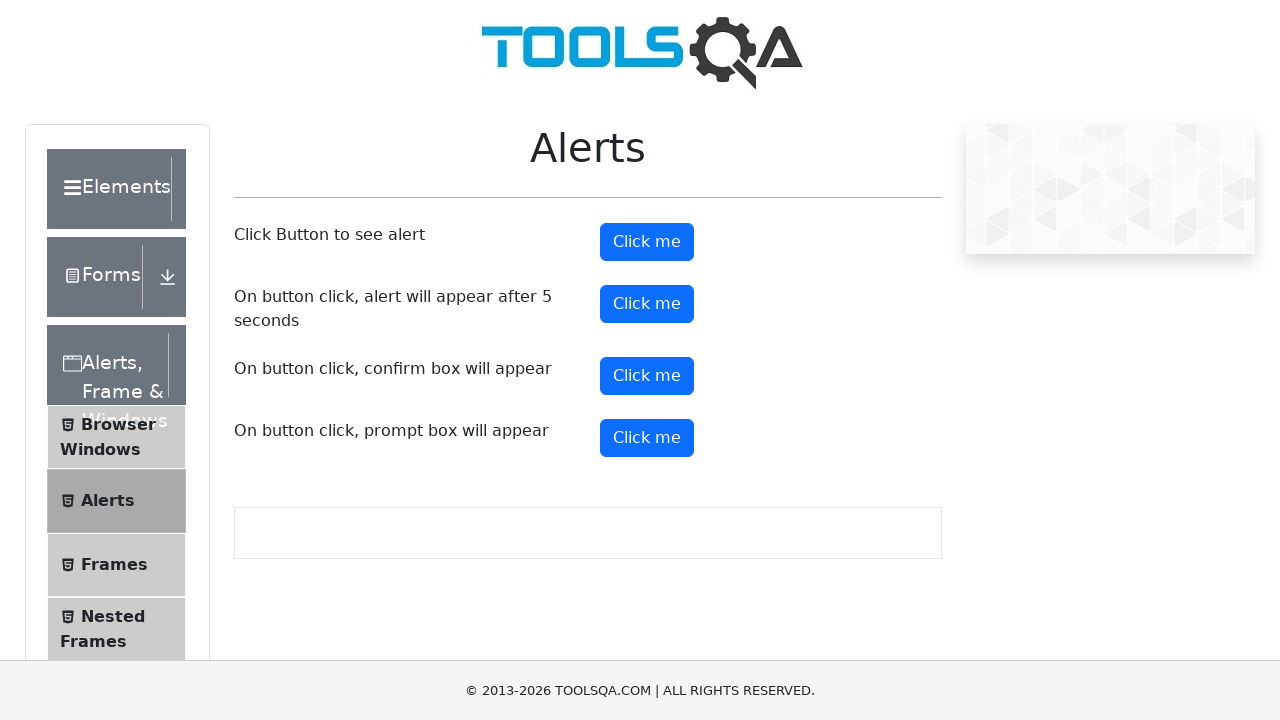

Navigated to alerts demo page
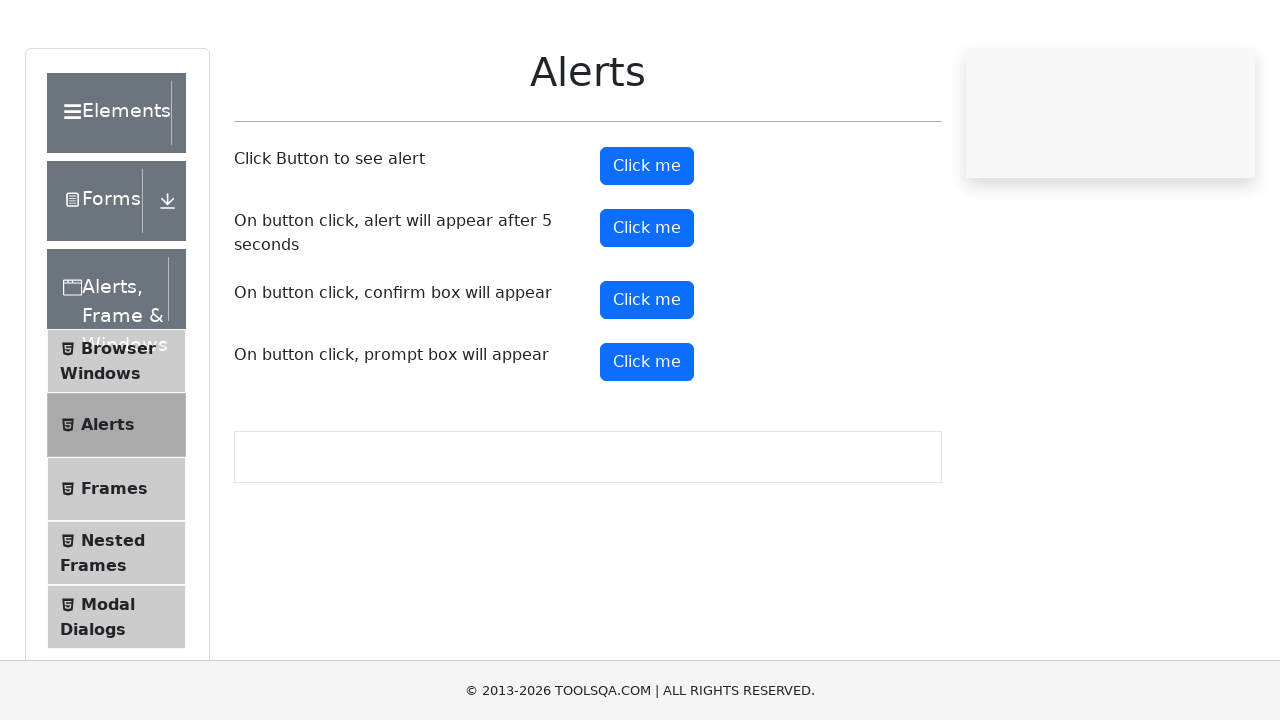

Clicked alert button at (647, 242) on #alertButton
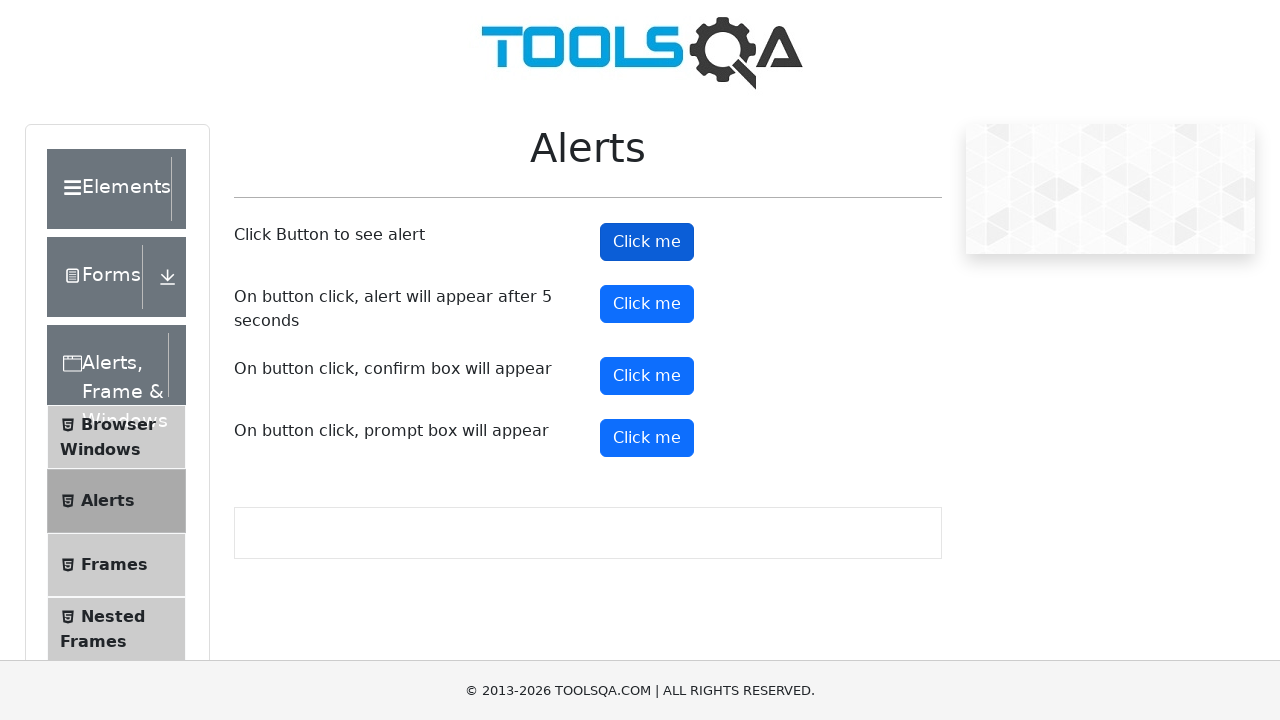

Accepted JavaScript alert popup
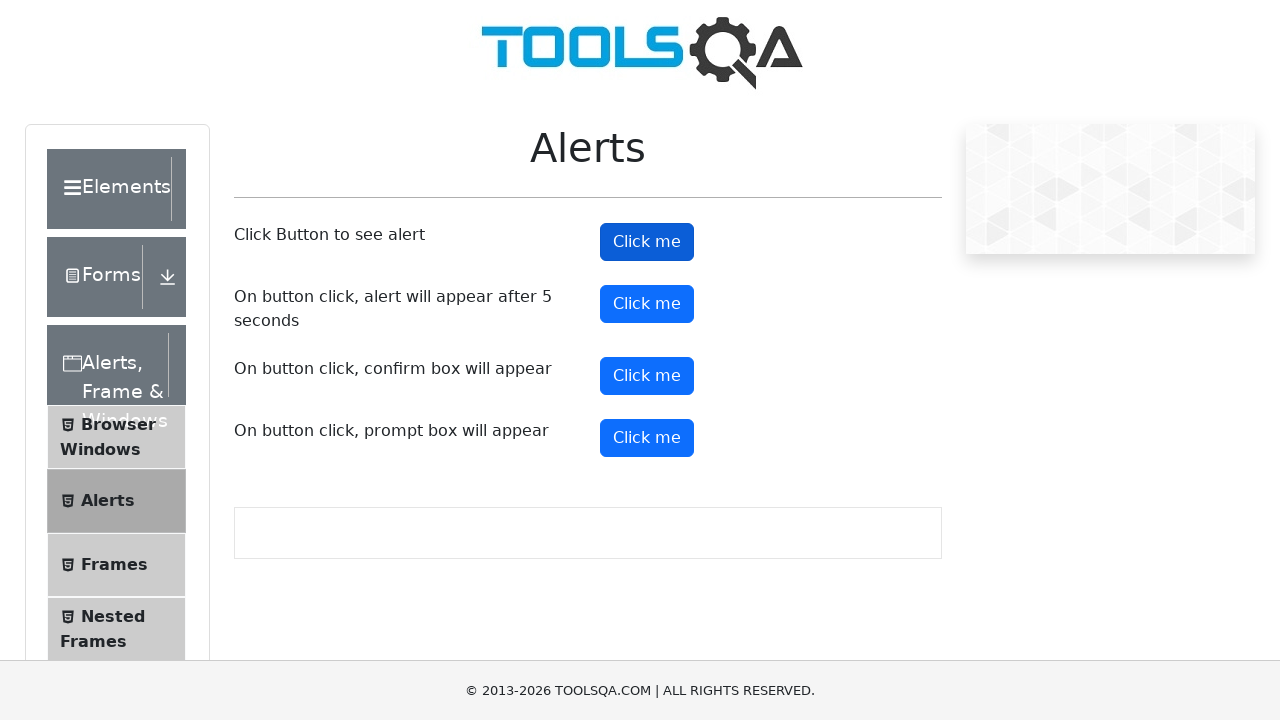

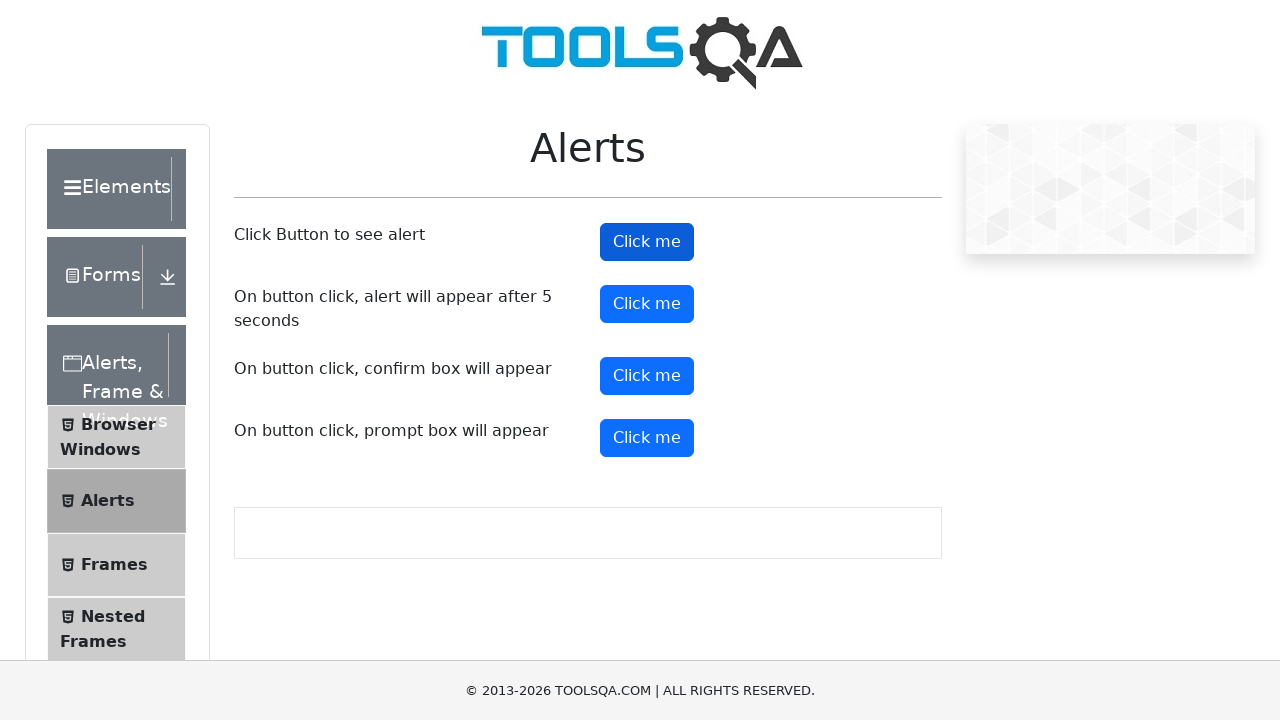